Tests that the complete-all checkbox updates state when individual items are completed or cleared

Starting URL: https://demo.playwright.dev/todomvc

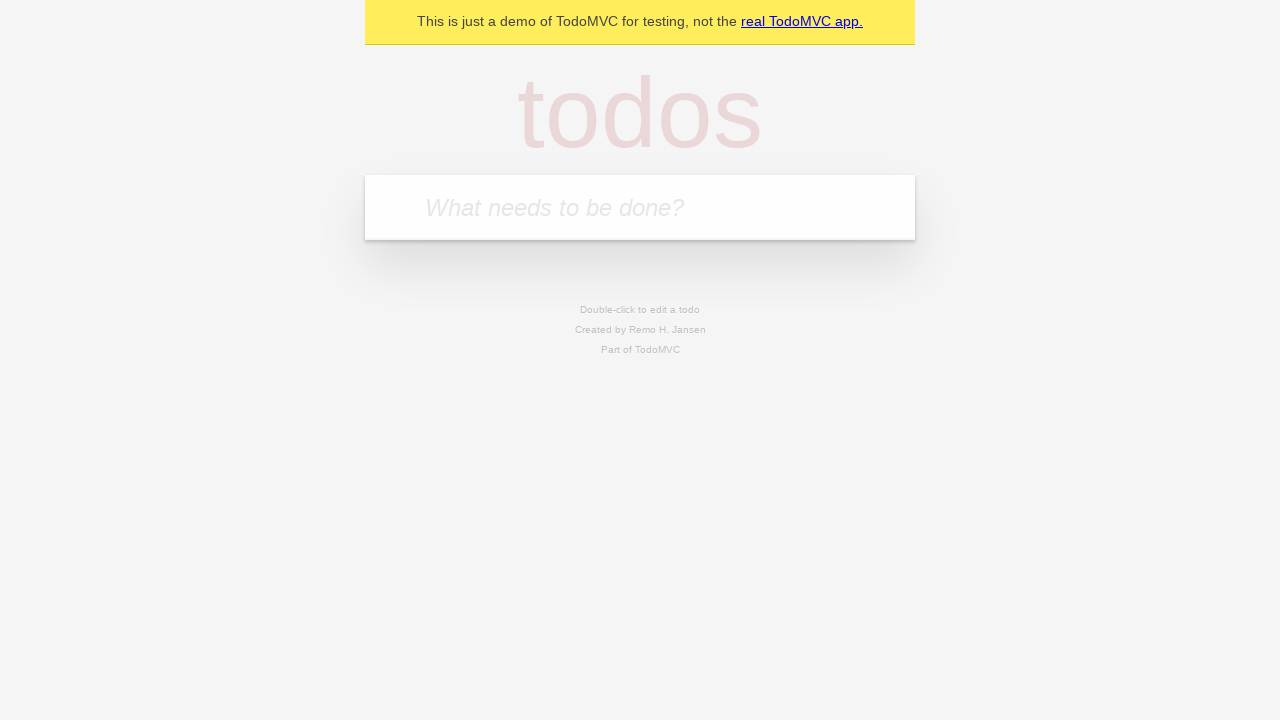

Filled todo input with 'buy some cheese' on internal:attr=[placeholder="What needs to be done?"i]
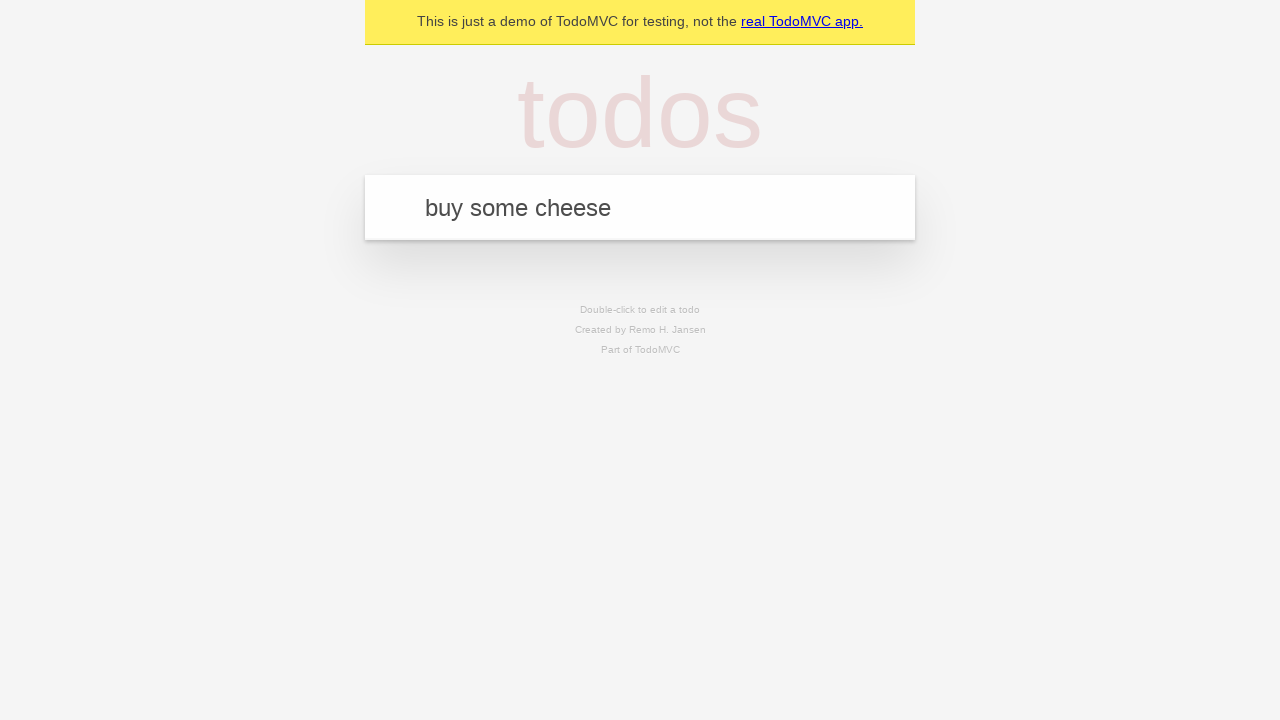

Pressed Enter to add first todo on internal:attr=[placeholder="What needs to be done?"i]
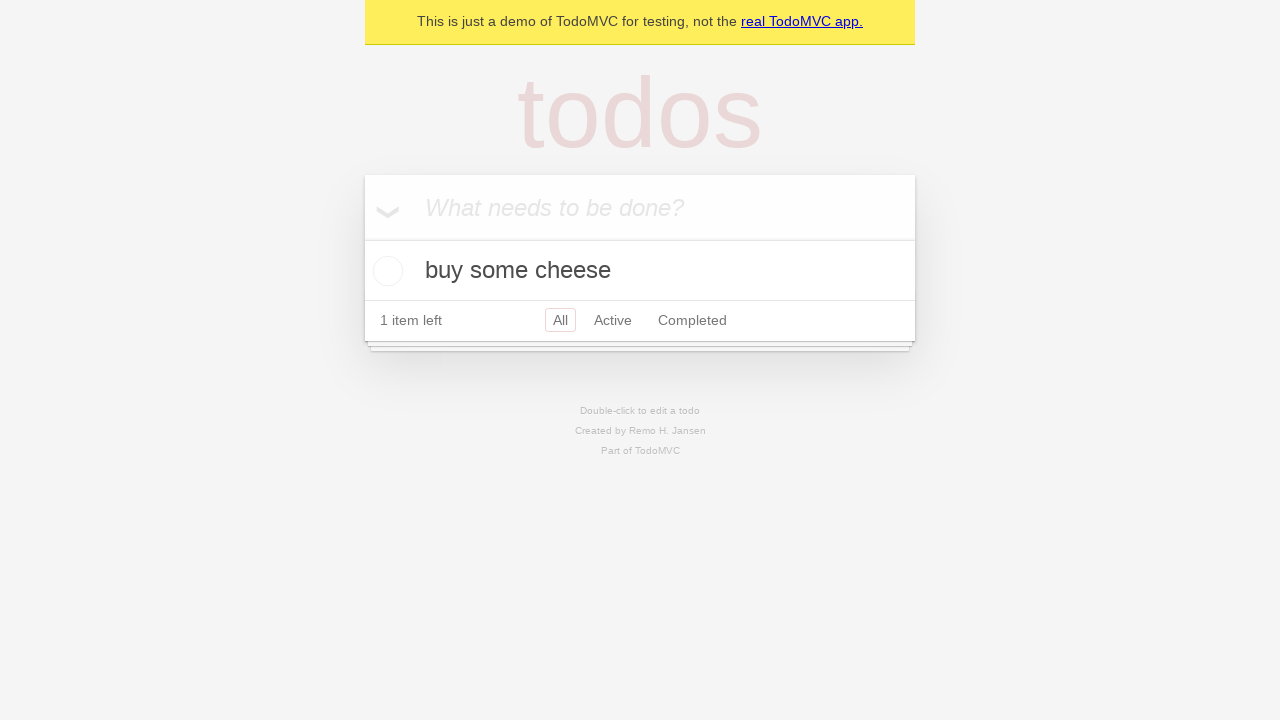

Filled todo input with 'feed the cat' on internal:attr=[placeholder="What needs to be done?"i]
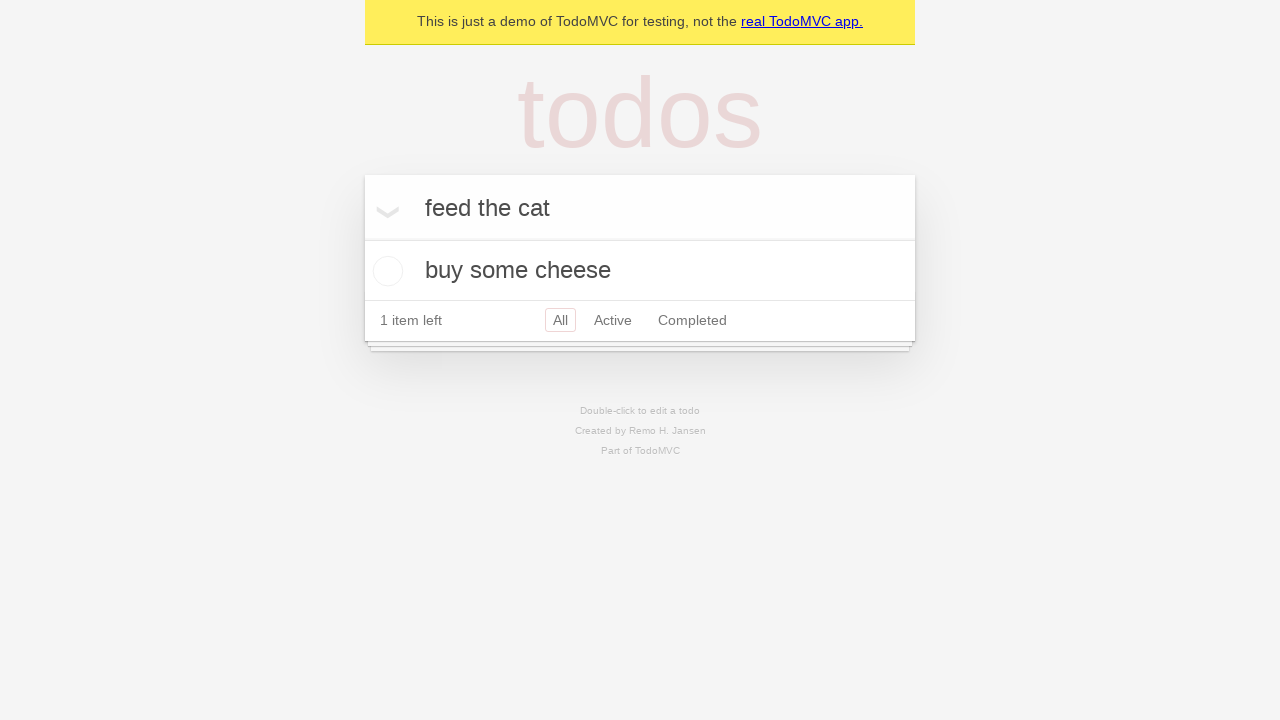

Pressed Enter to add second todo on internal:attr=[placeholder="What needs to be done?"i]
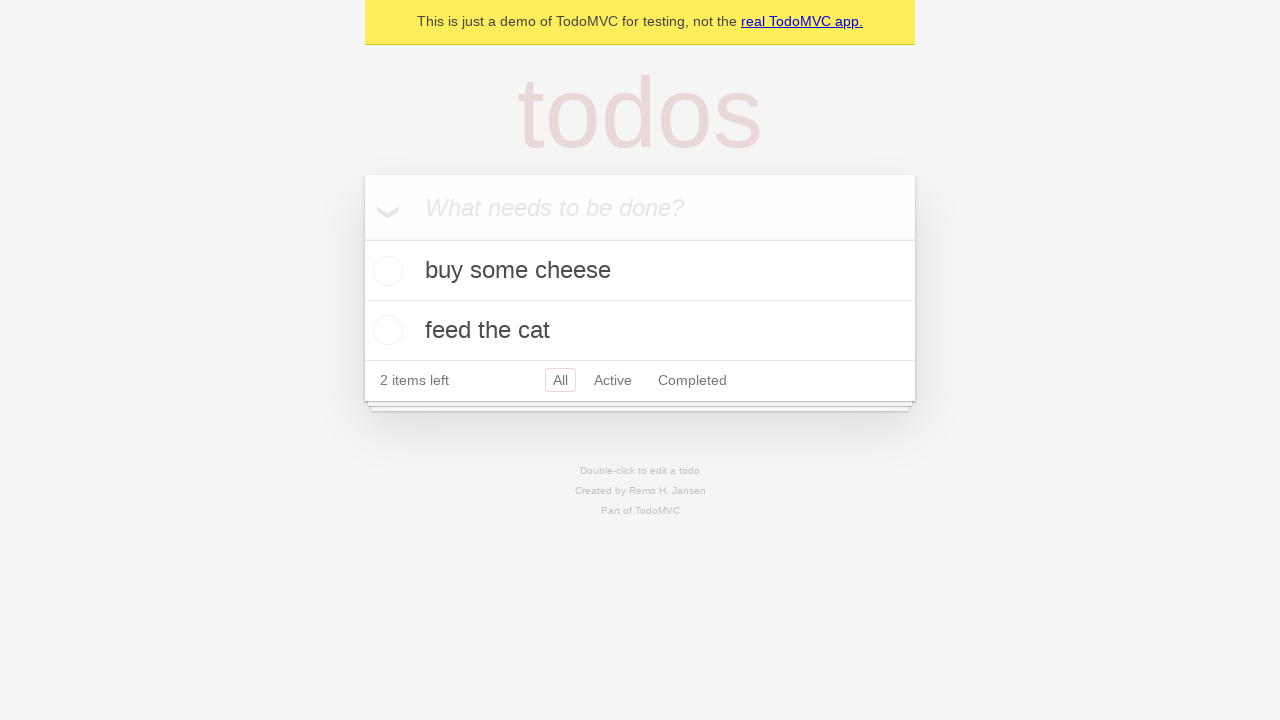

Filled todo input with 'book a doctors appointment' on internal:attr=[placeholder="What needs to be done?"i]
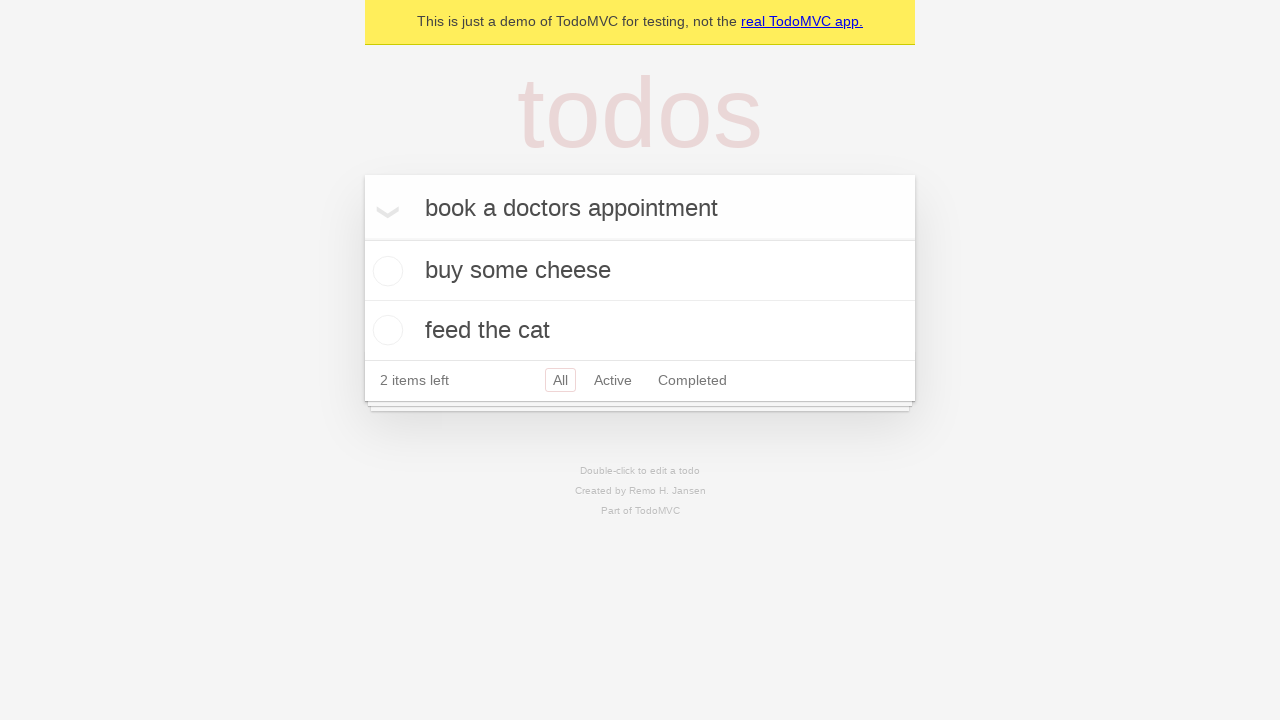

Pressed Enter to add third todo on internal:attr=[placeholder="What needs to be done?"i]
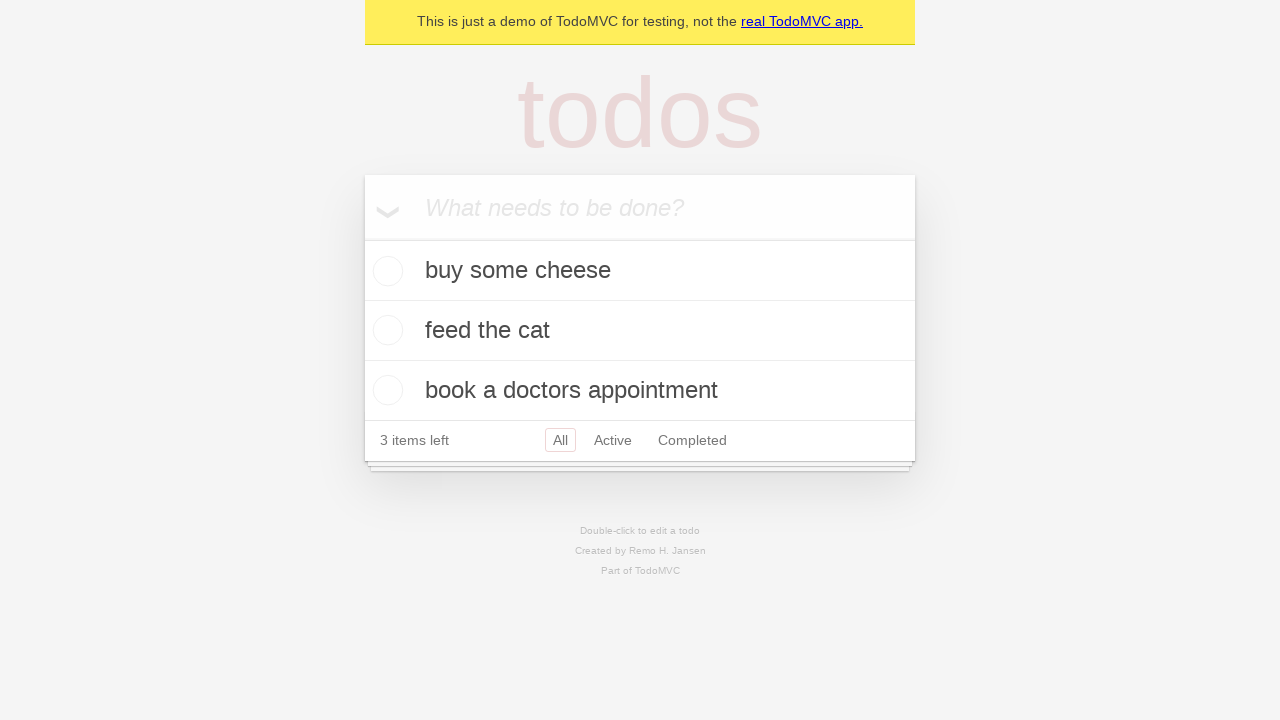

Checked the 'Mark all as complete' toggle at (362, 238) on internal:label="Mark all as complete"i
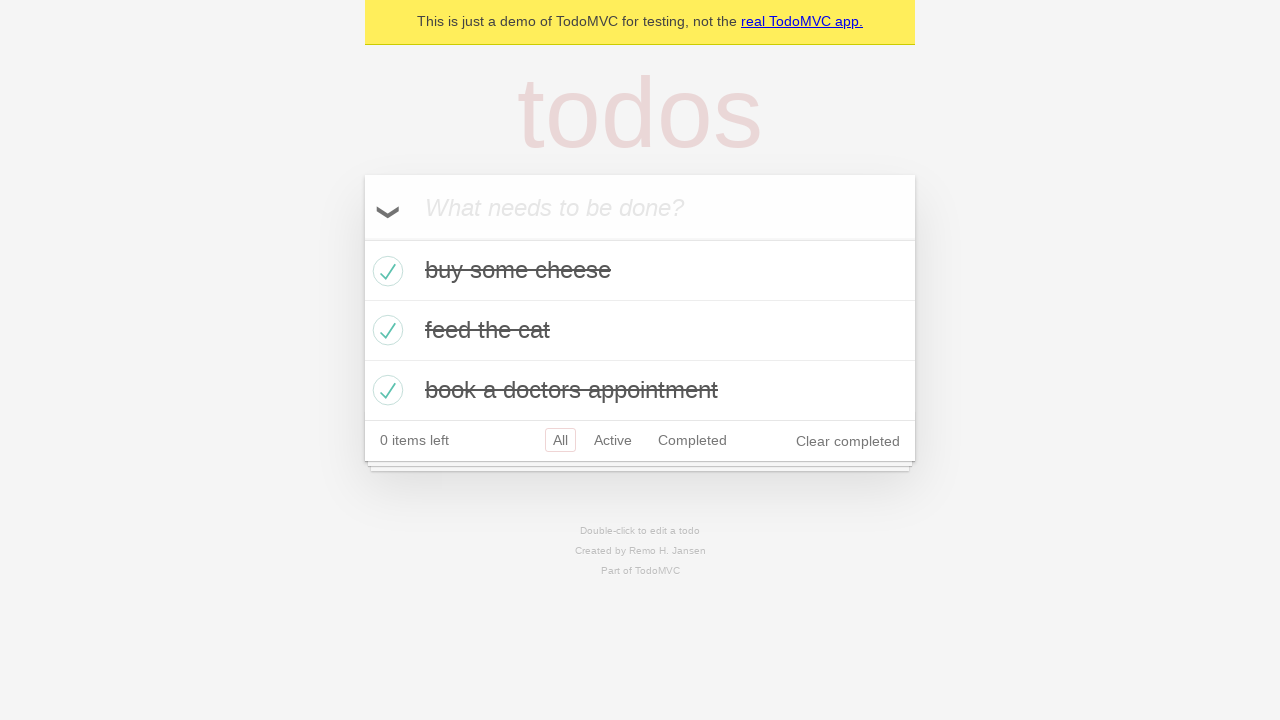

Unchecked the first todo item at (385, 271) on internal:testid=[data-testid="todo-item"s] >> nth=0 >> internal:role=checkbox
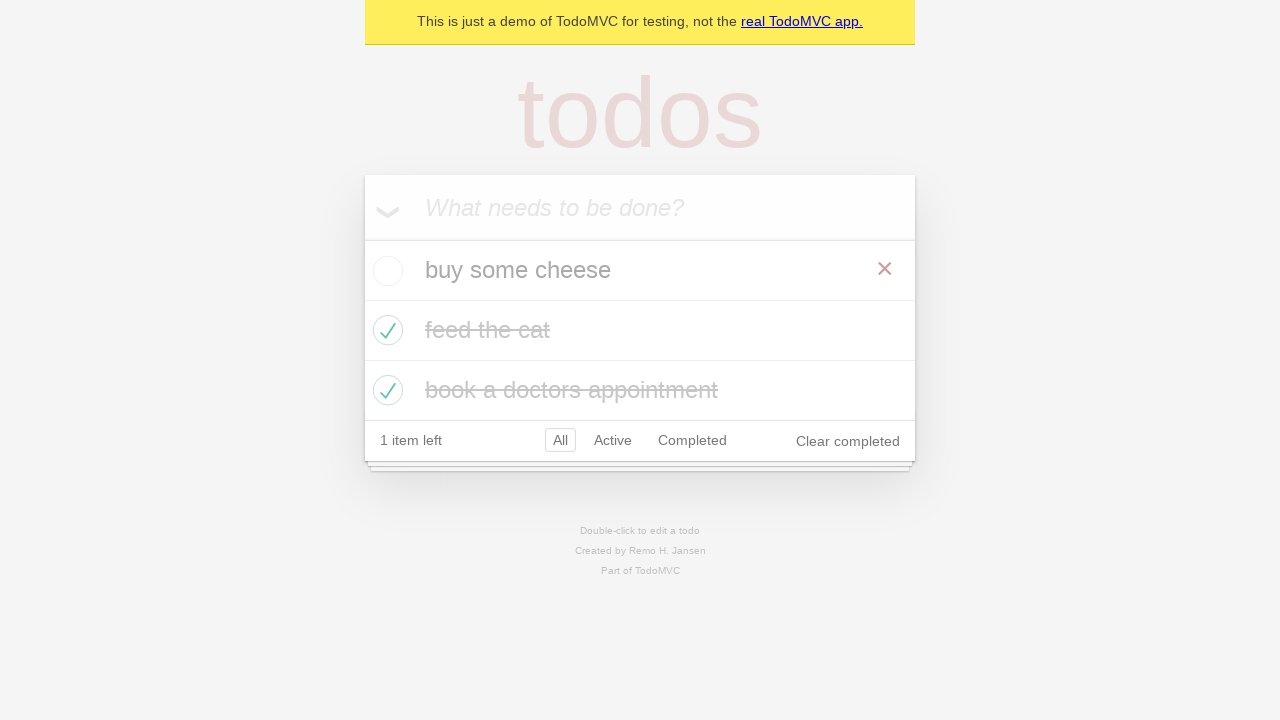

Re-checked the first todo item at (385, 271) on internal:testid=[data-testid="todo-item"s] >> nth=0 >> internal:role=checkbox
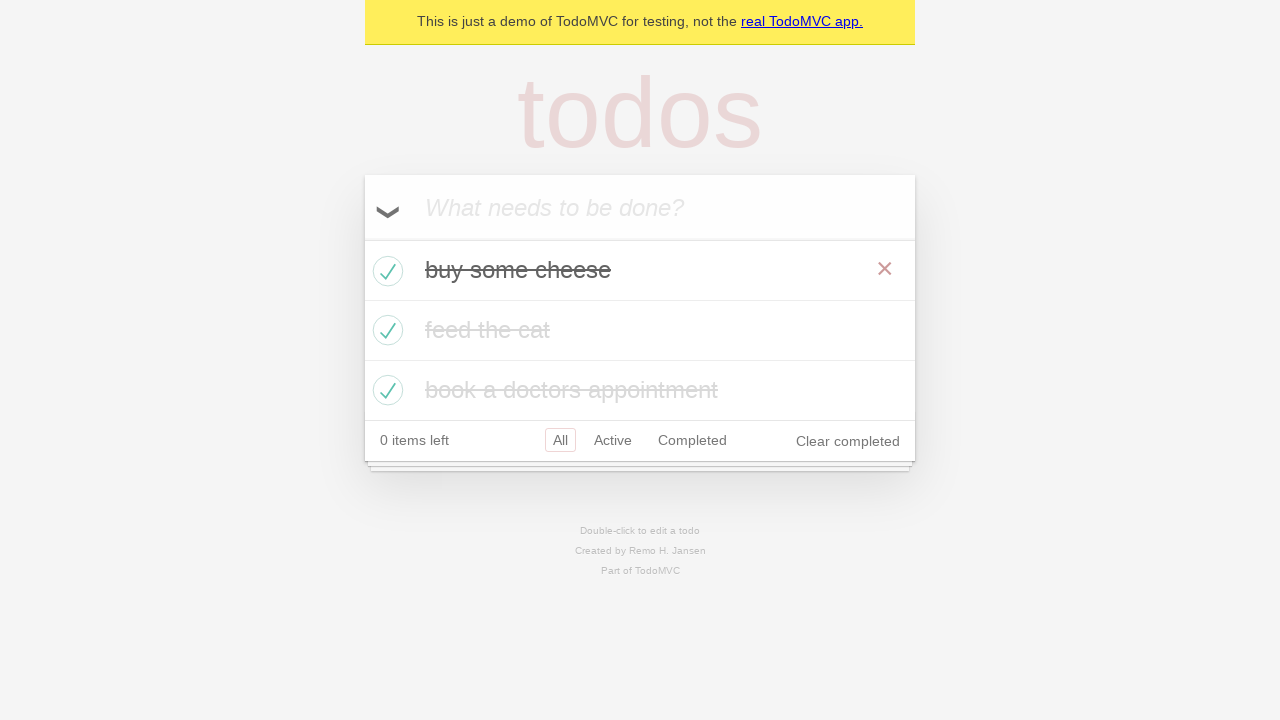

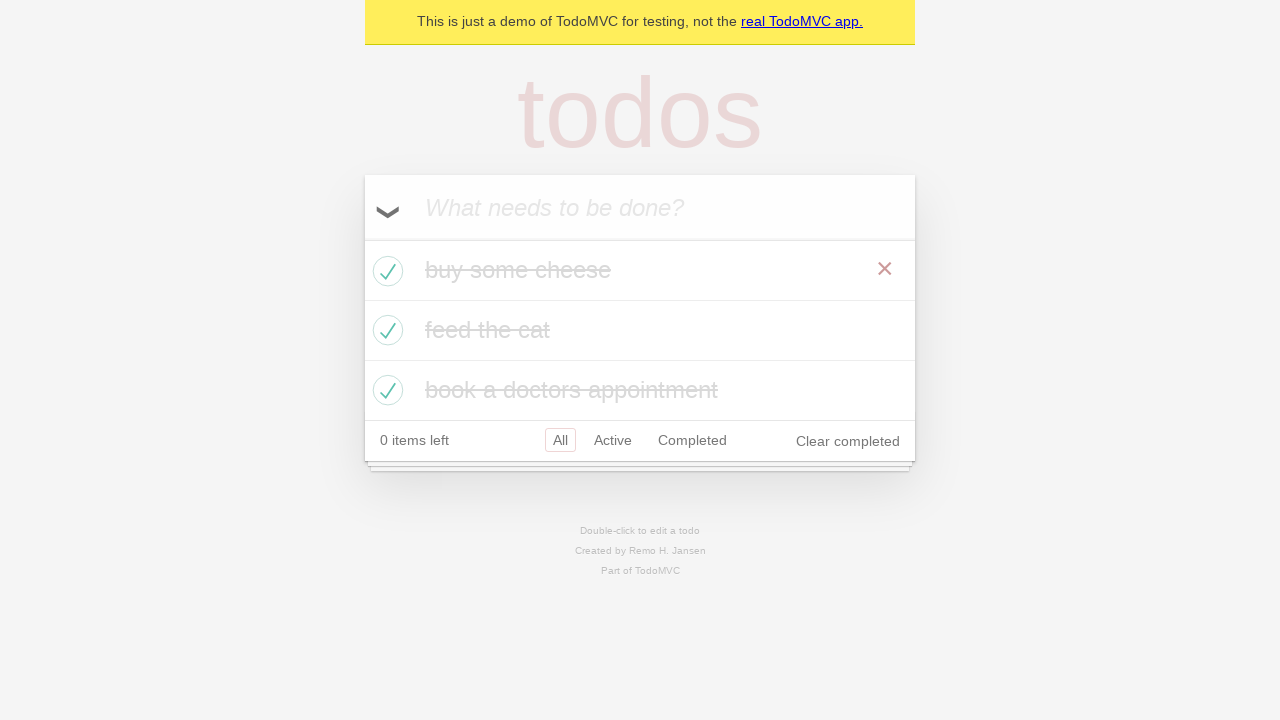